Navigates to the Checkboxes page and deselects all checkboxes, verifying each one becomes unchecked

Starting URL: https://the-internet.herokuapp.com

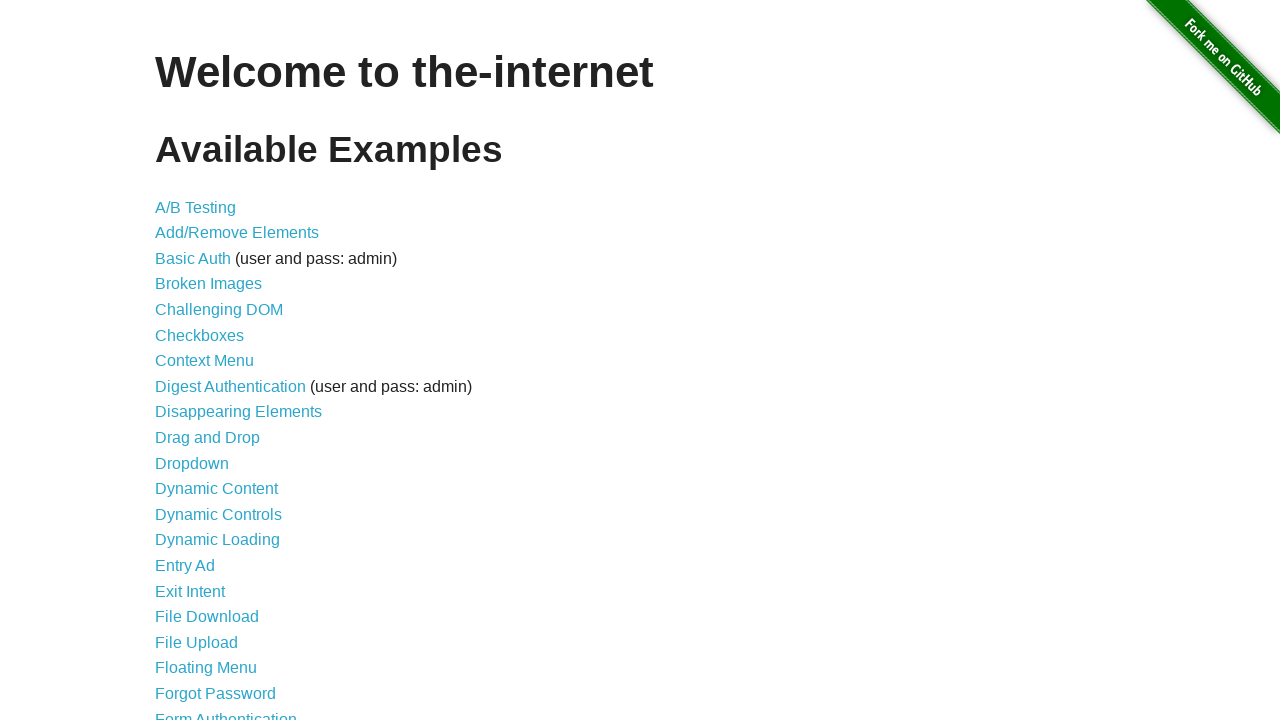

Clicked on Checkboxes link to navigate to the page at (200, 335) on text=Checkboxes
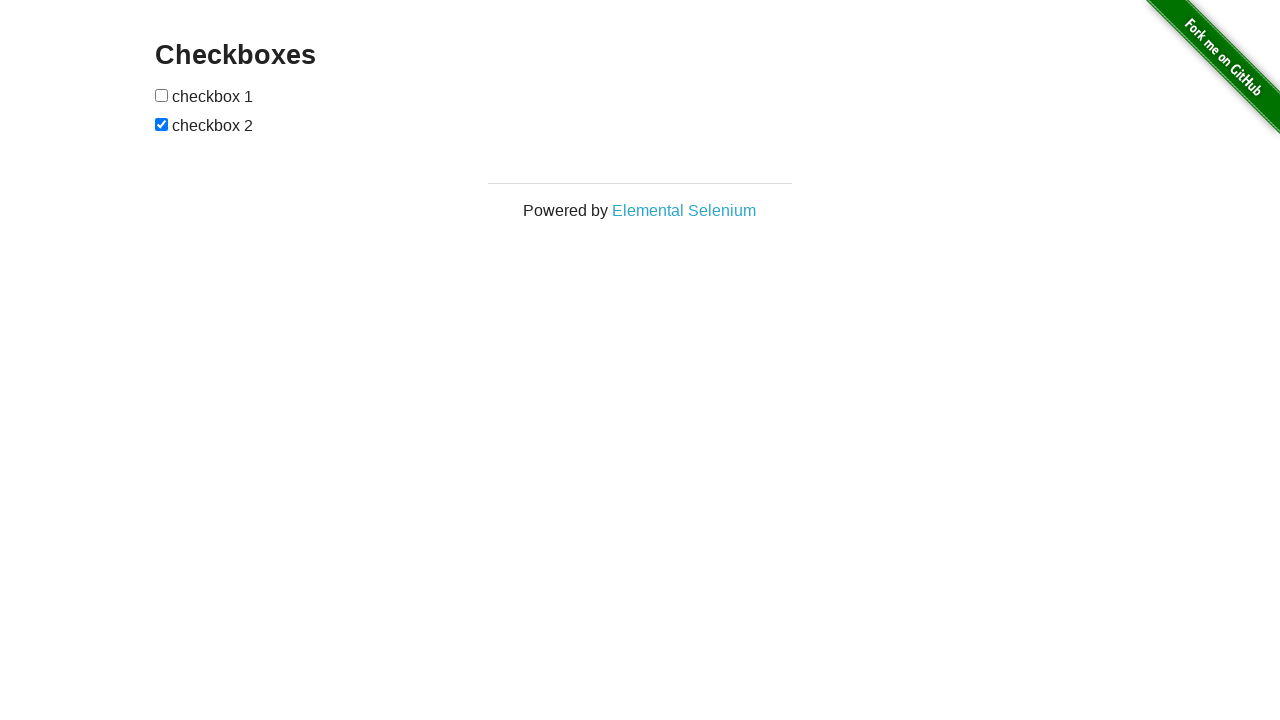

Waited for checkboxes to be visible
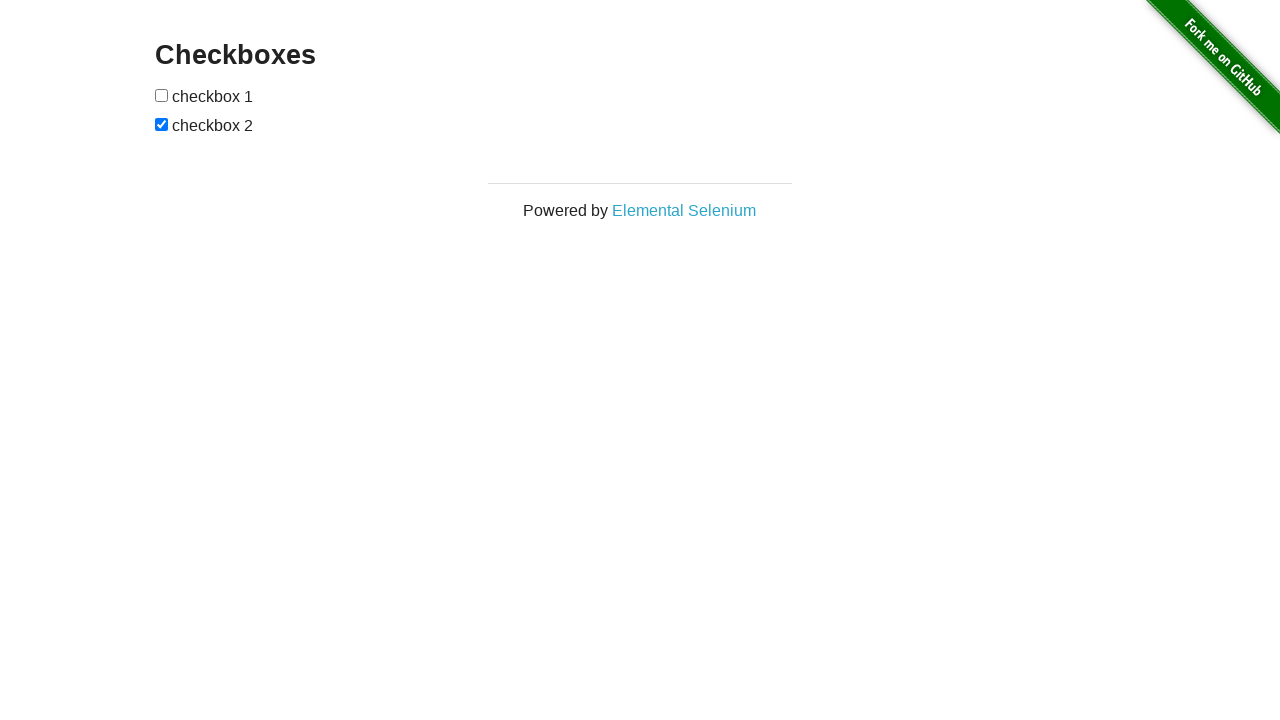

Retrieved all 2 checkboxes on the page
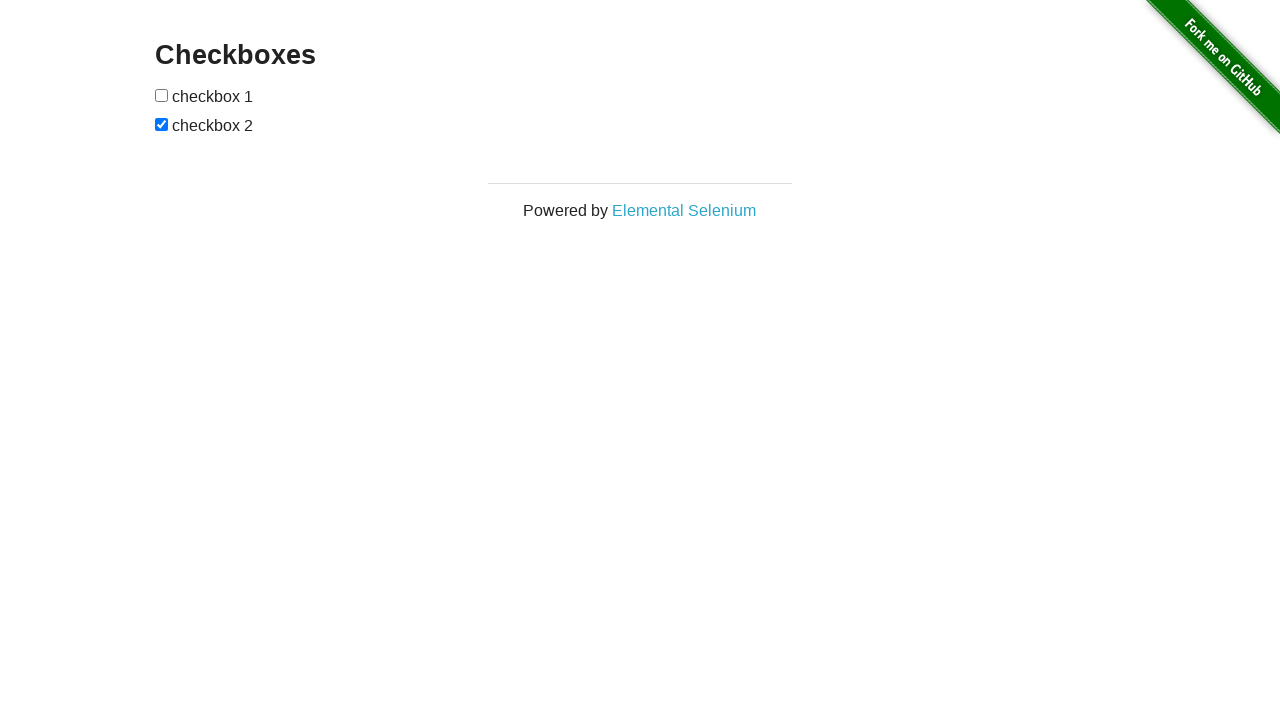

Deselected checkbox 1 at (162, 124) on input[type='checkbox'] >> nth=1
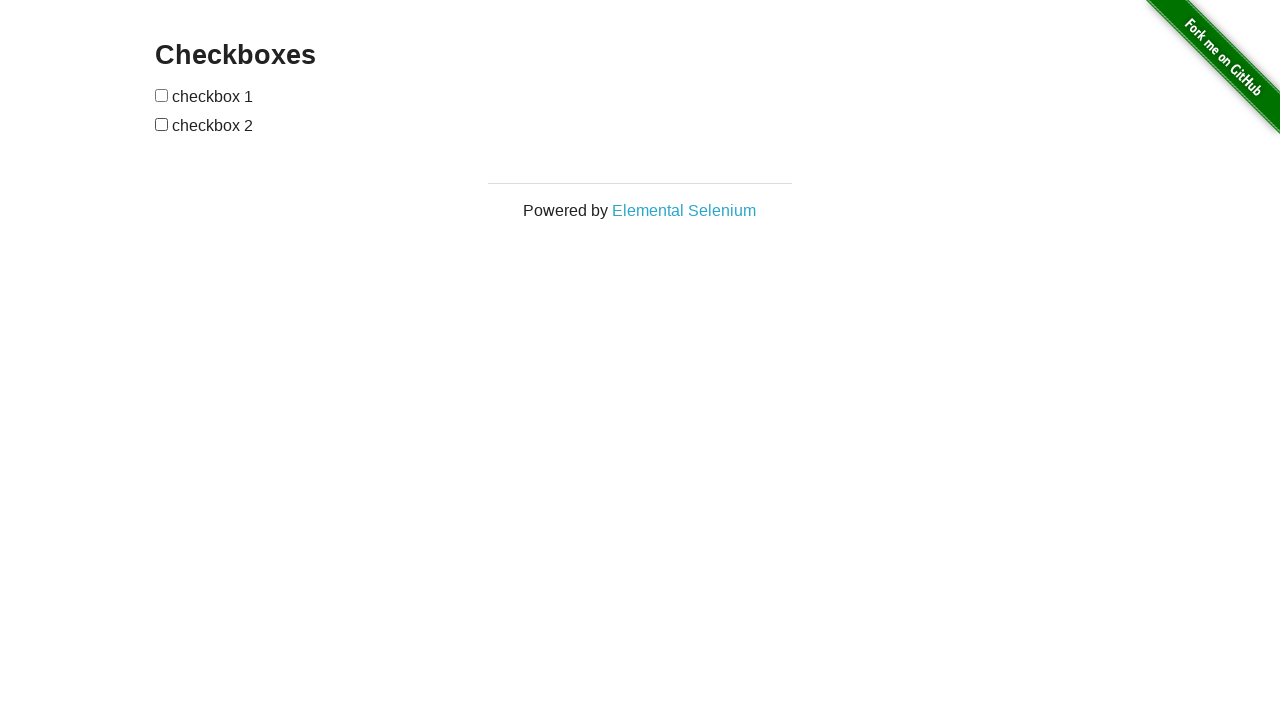

Verified checkbox 0 is deselected
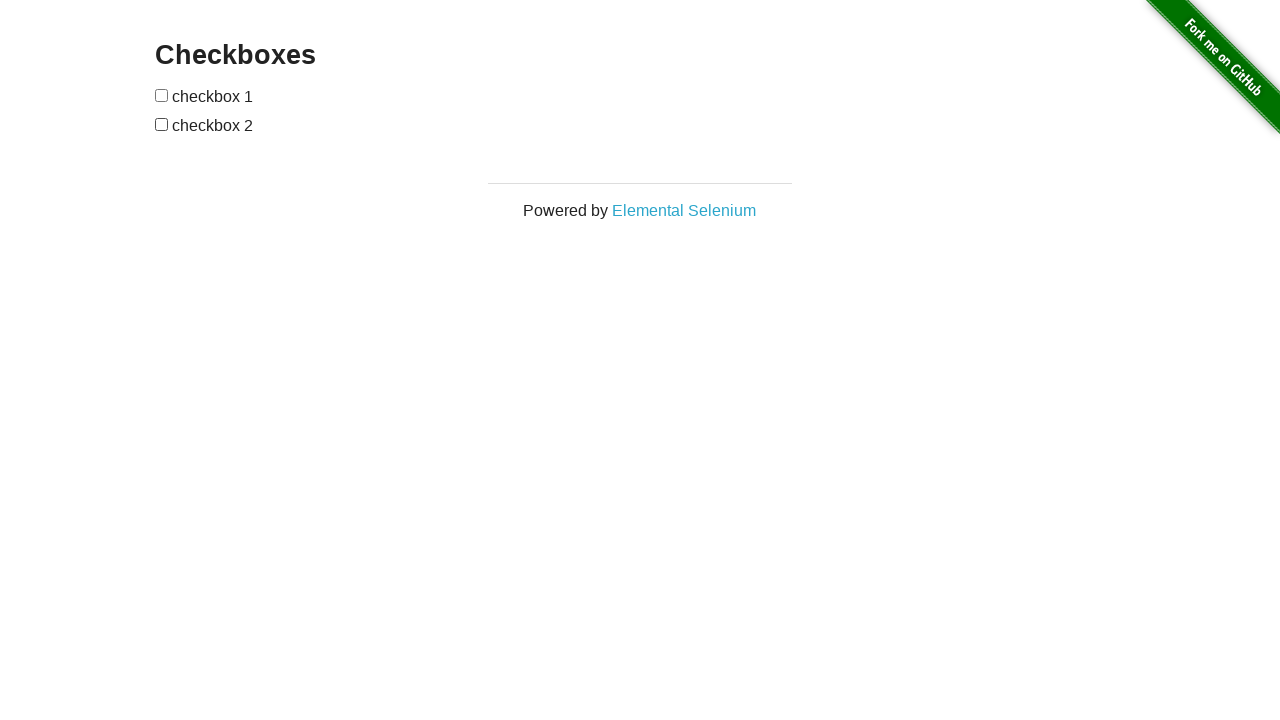

Verified checkbox 1 is deselected
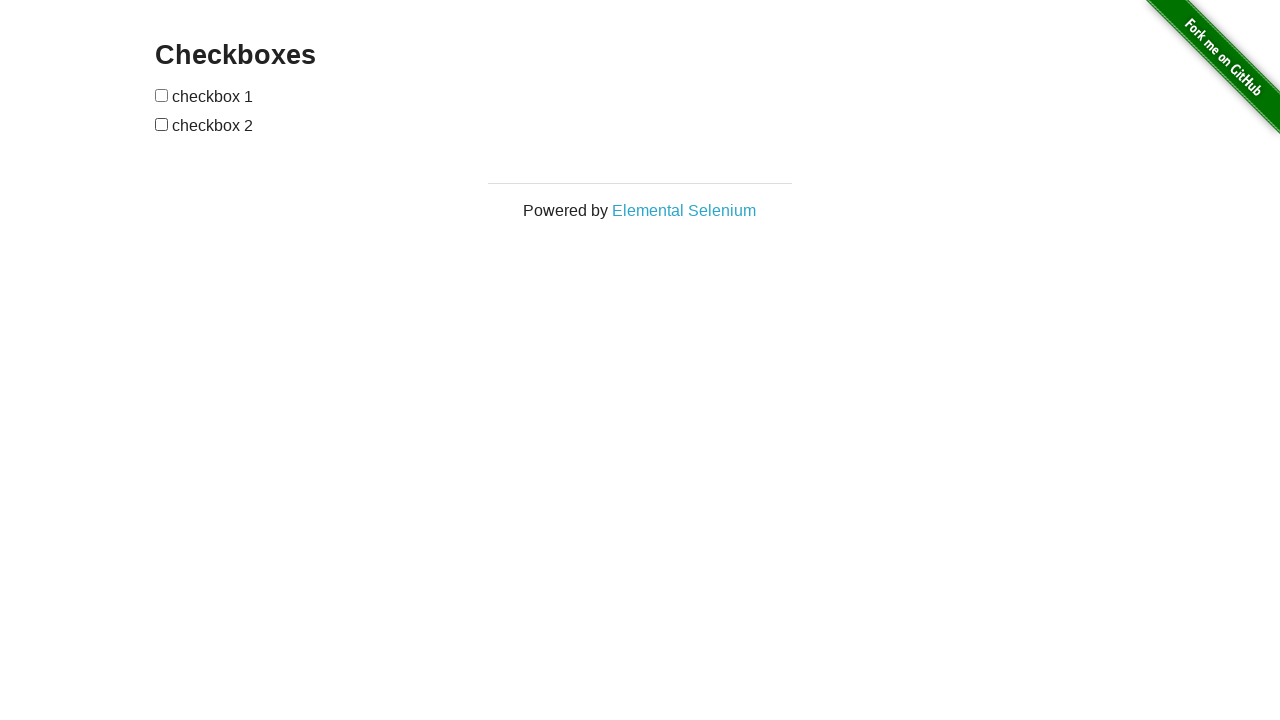

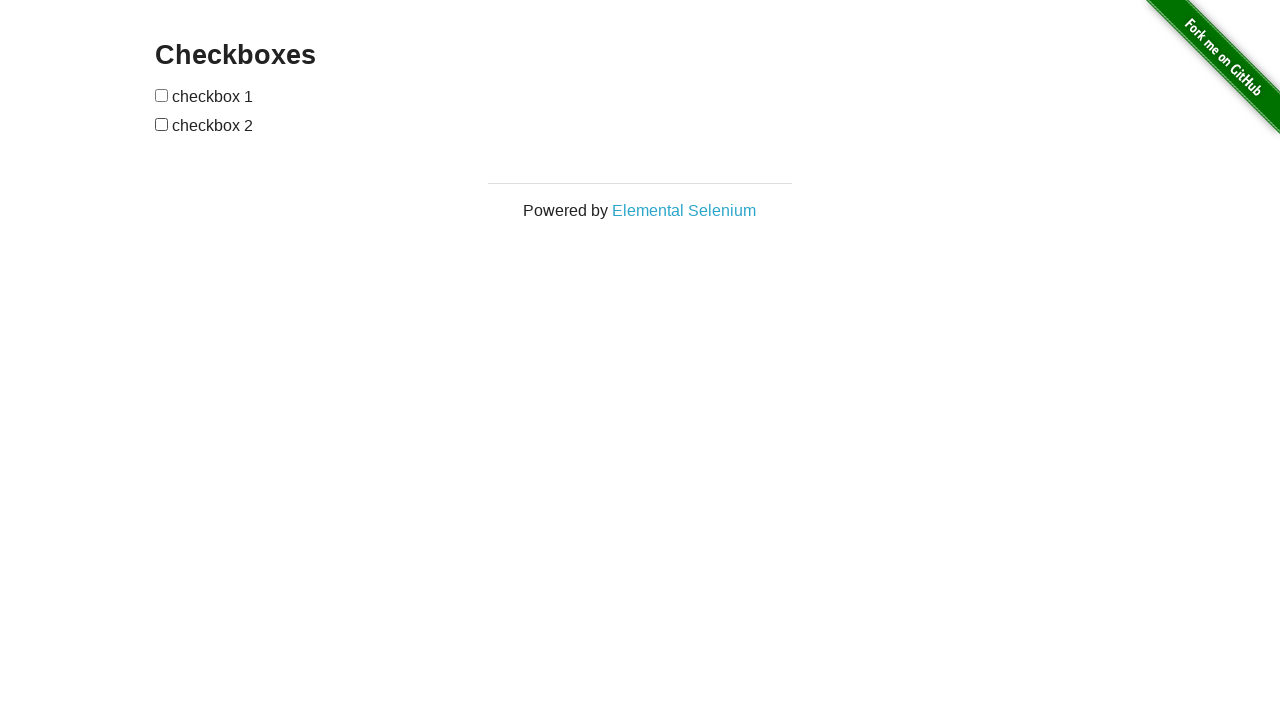